Tests browser navigation methods by navigating to Meesho website, then using back, forward, and refresh browser controls

Starting URL: https://www.meesho.com/

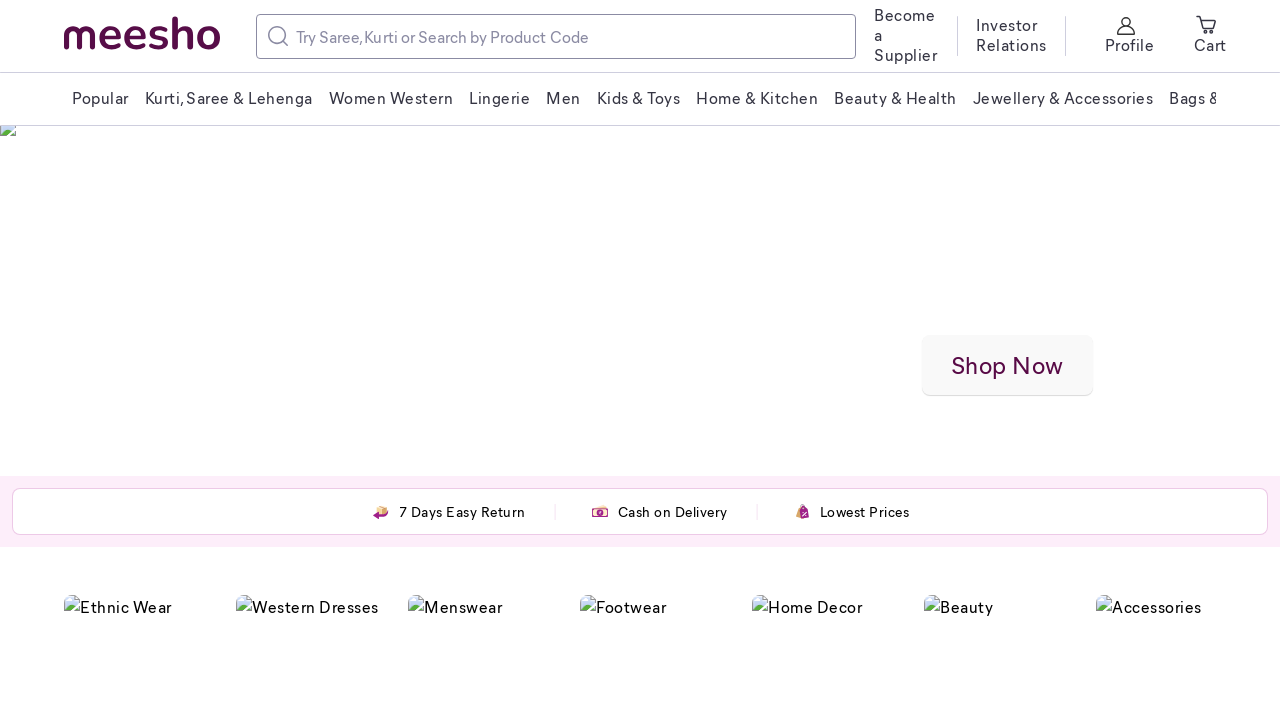

Navigated back to previous page in history
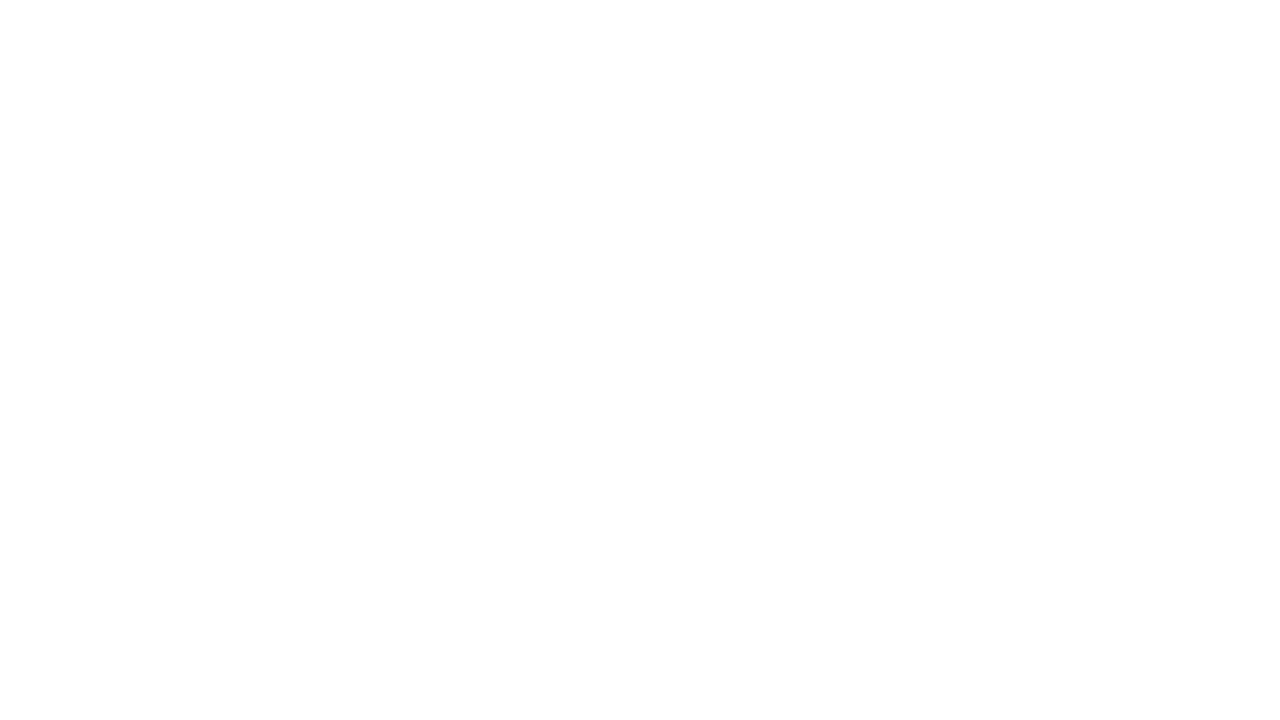

Navigated forward to return to Meesho website
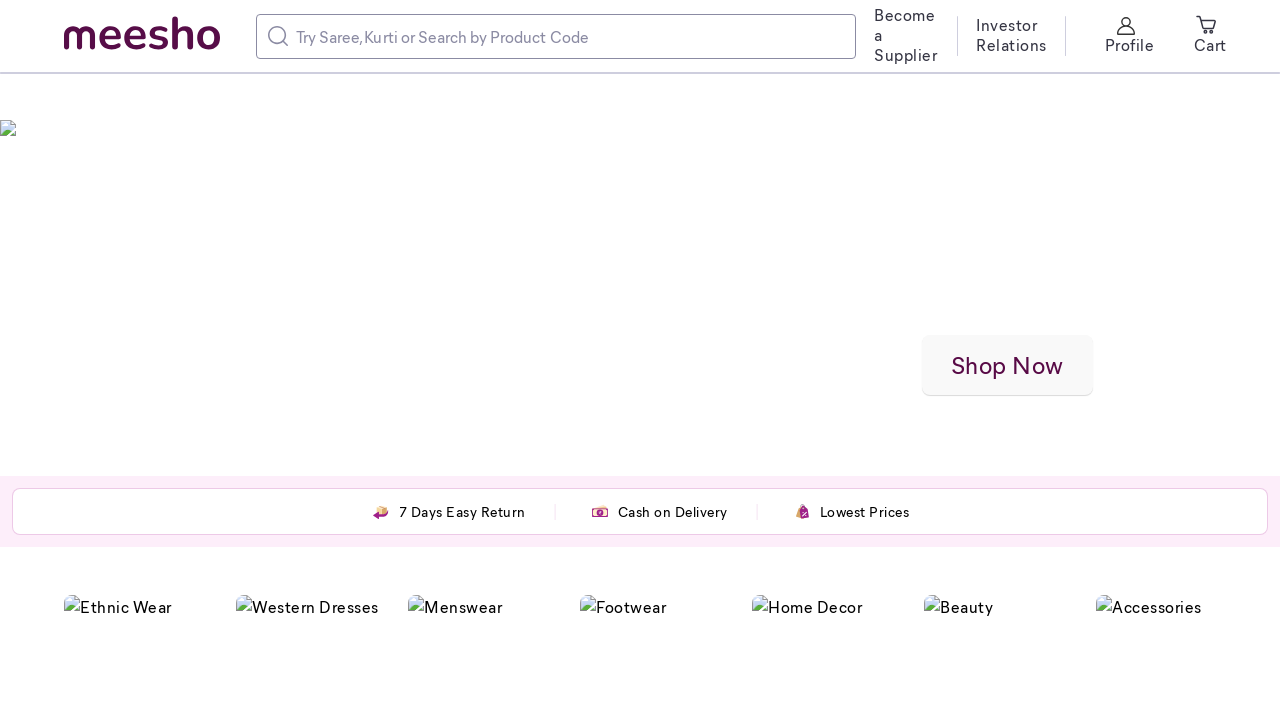

Refreshed the current page
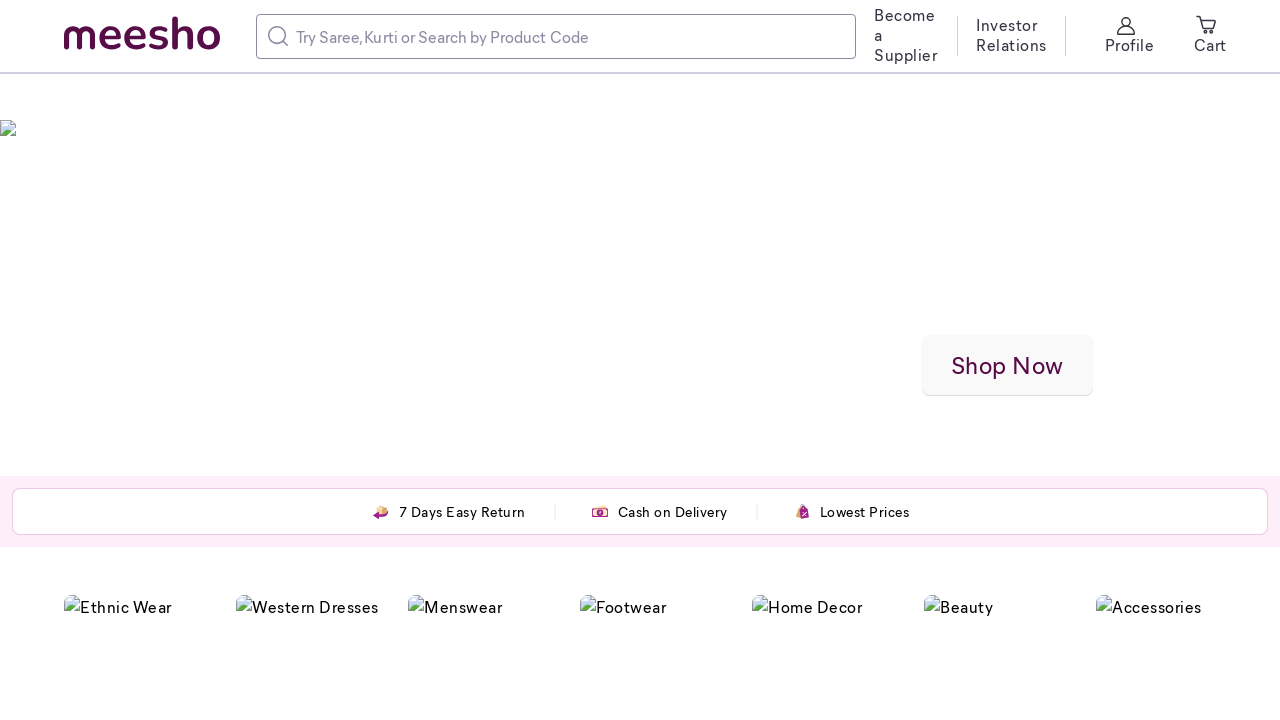

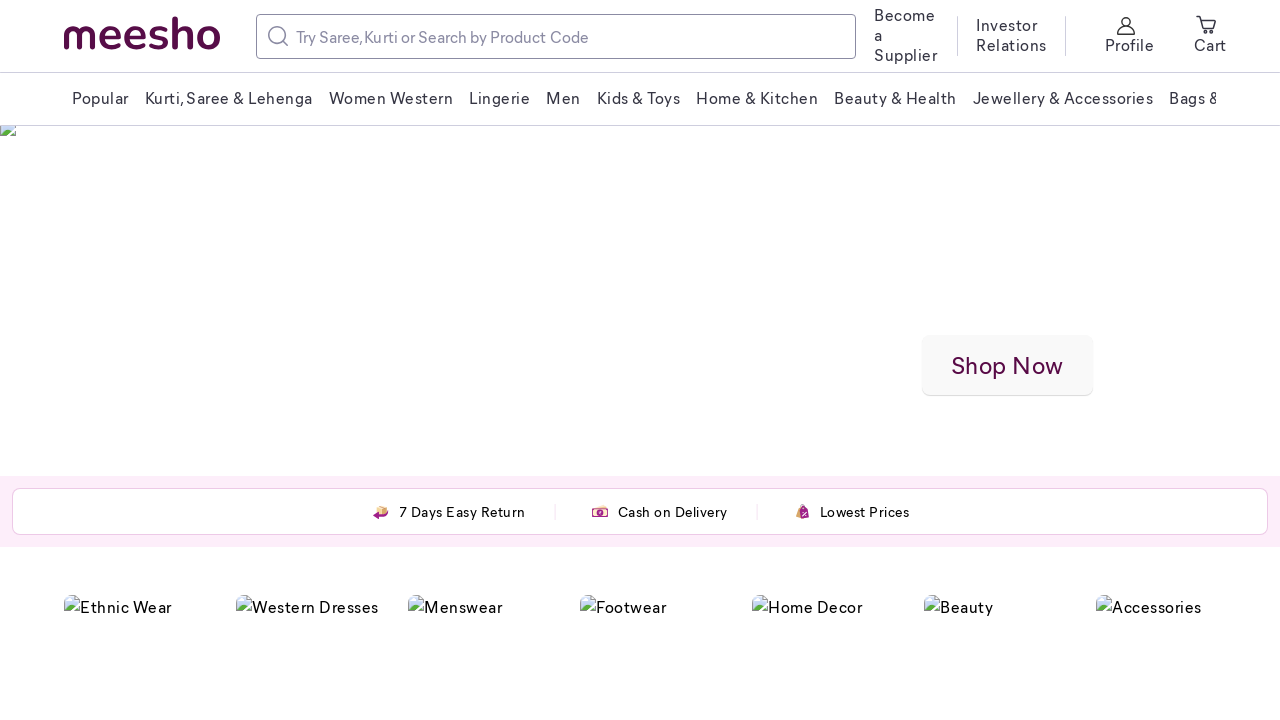